Tests dragging an element outside the containment box boundaries in the Container Restricted tab.

Starting URL: https://demoqa.com/dragabble

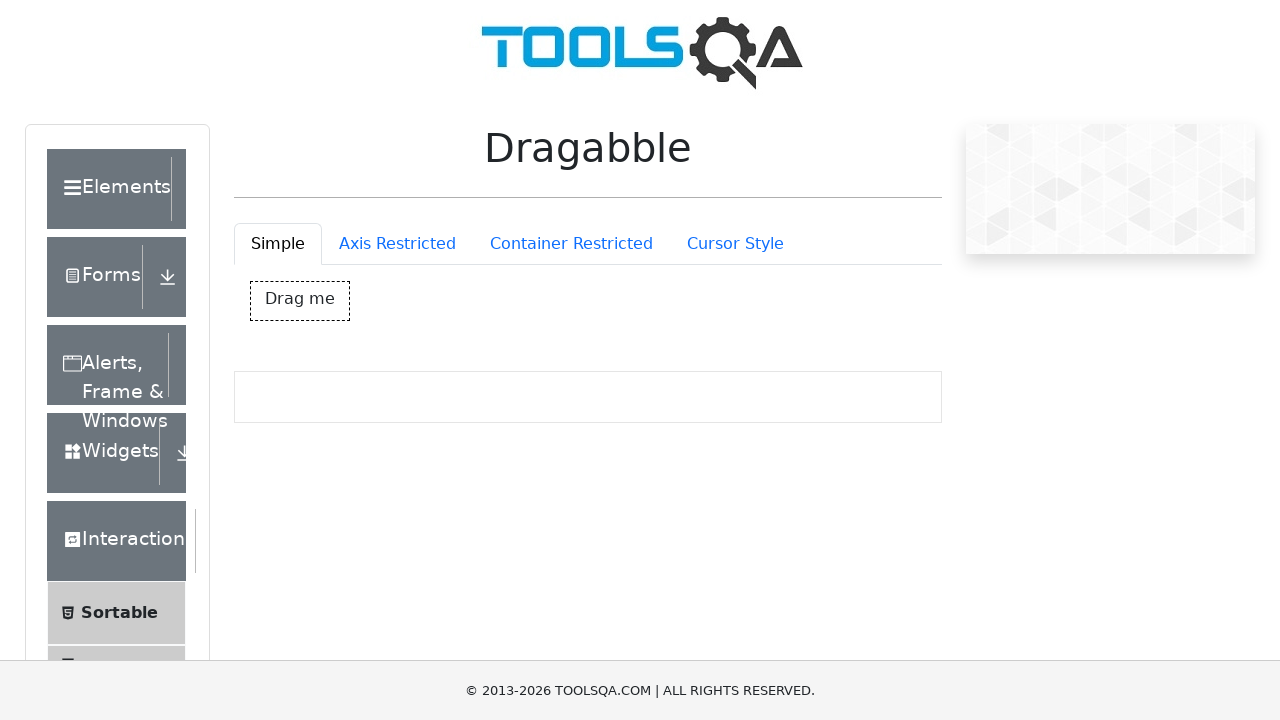

Clicked on the Container Restricted tab at (571, 244) on #draggableExample-tab-containerRestriction
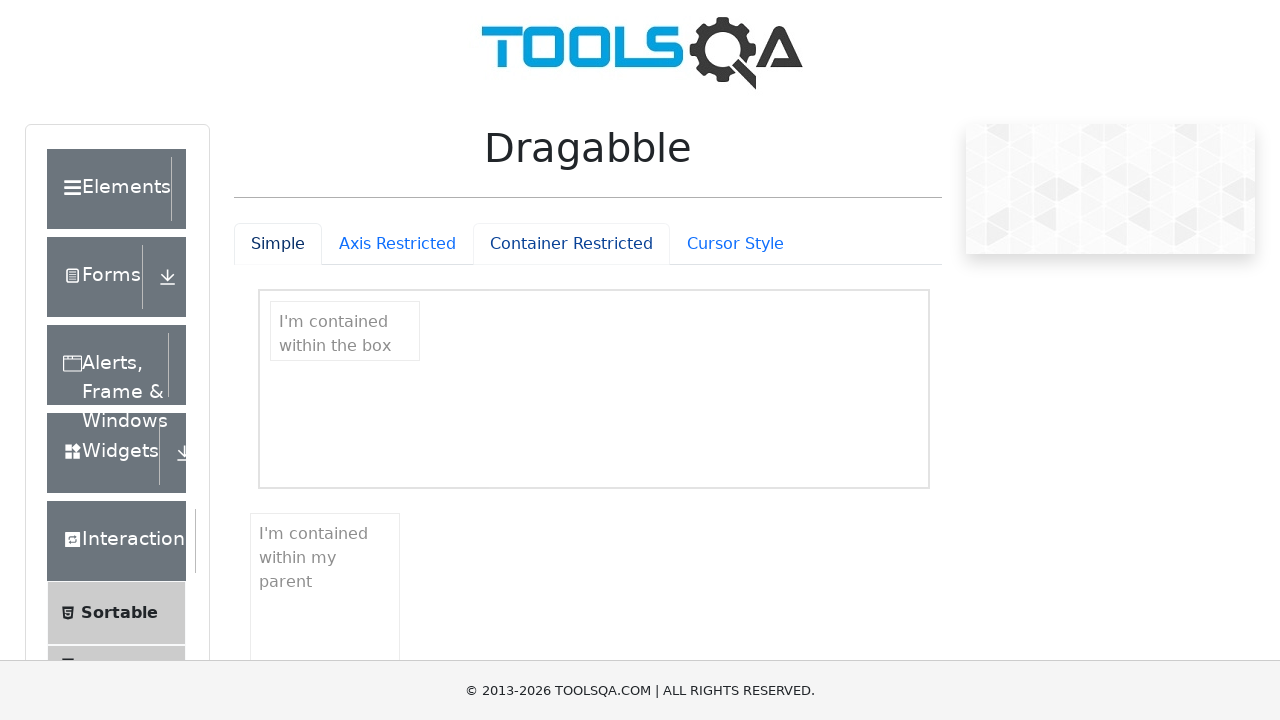

Containment wrapper element loaded
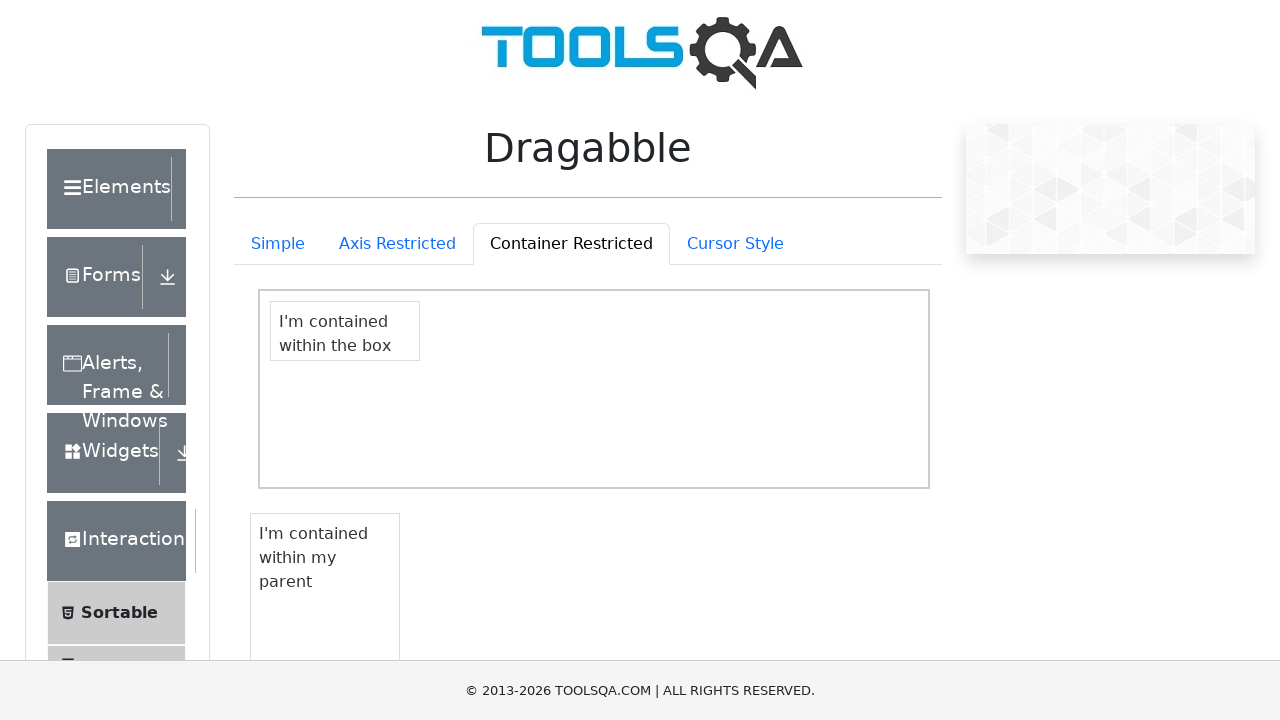

Located the draggable element within the containment box
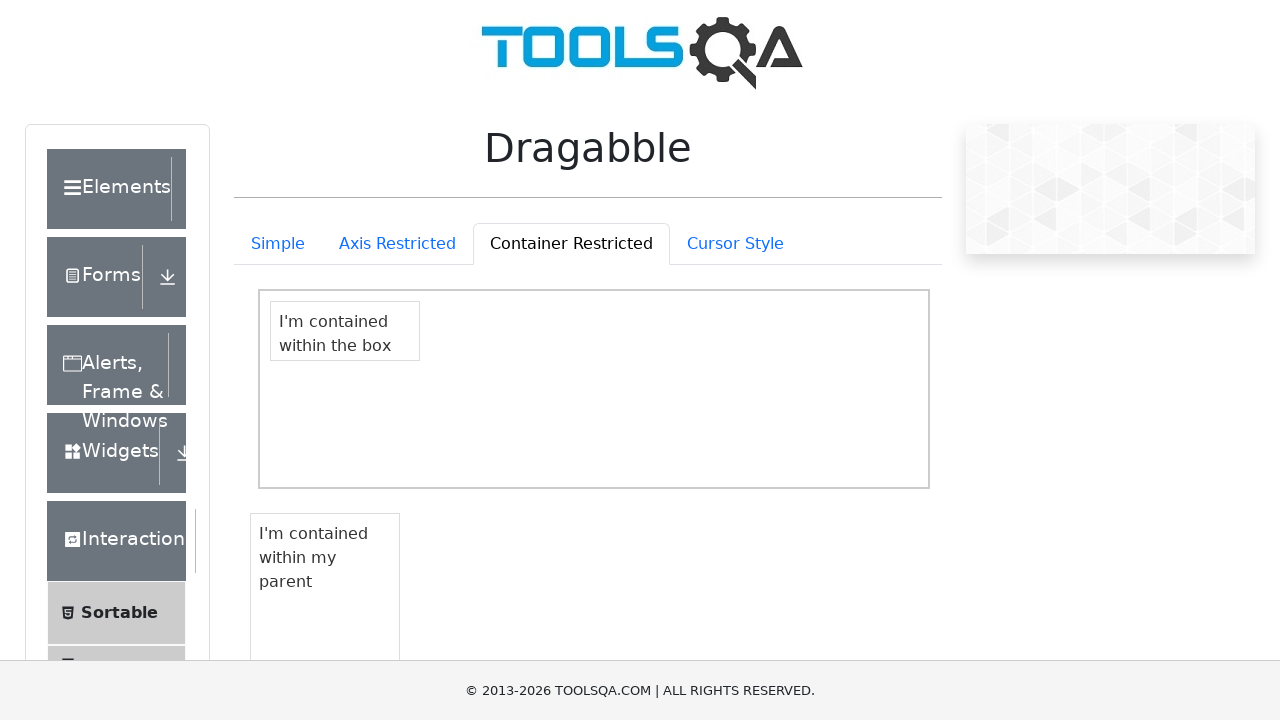

Attempted to drag the contained element outside the box boundaries to position (650, 107) at (921, 409)
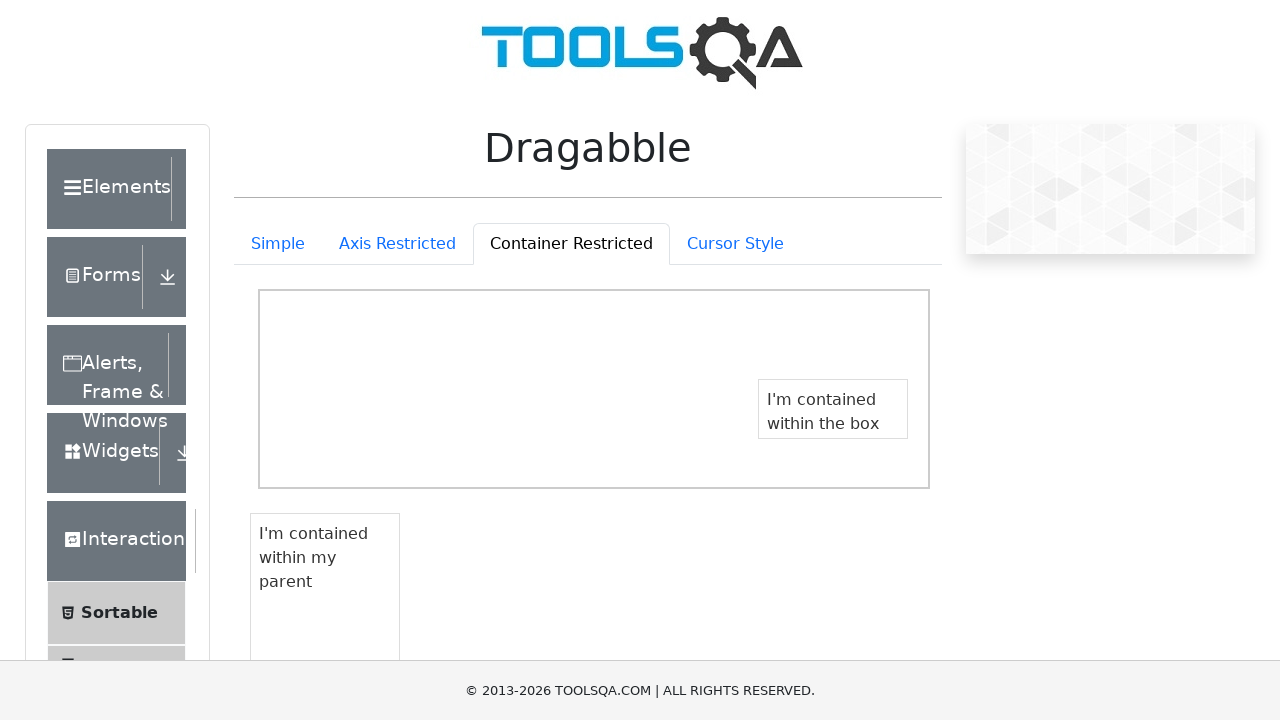

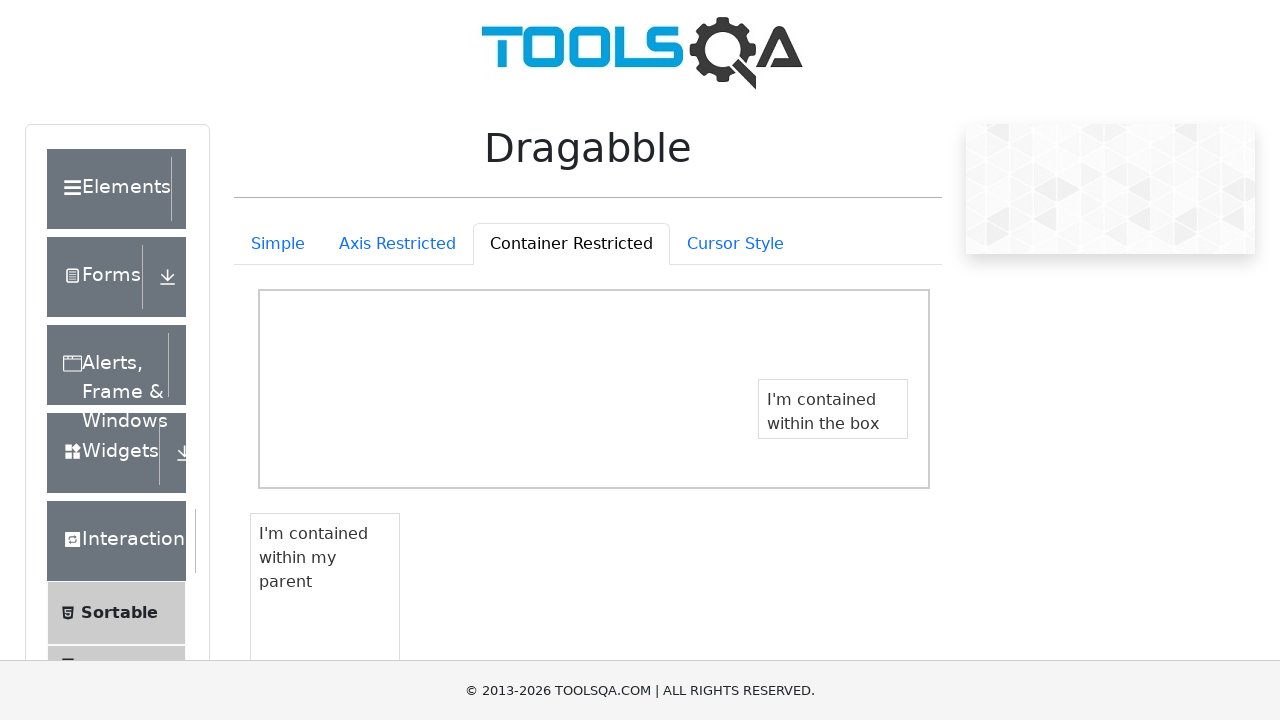